Tests that the currently applied filter link is highlighted with the selected class.

Starting URL: https://demo.playwright.dev/todomvc

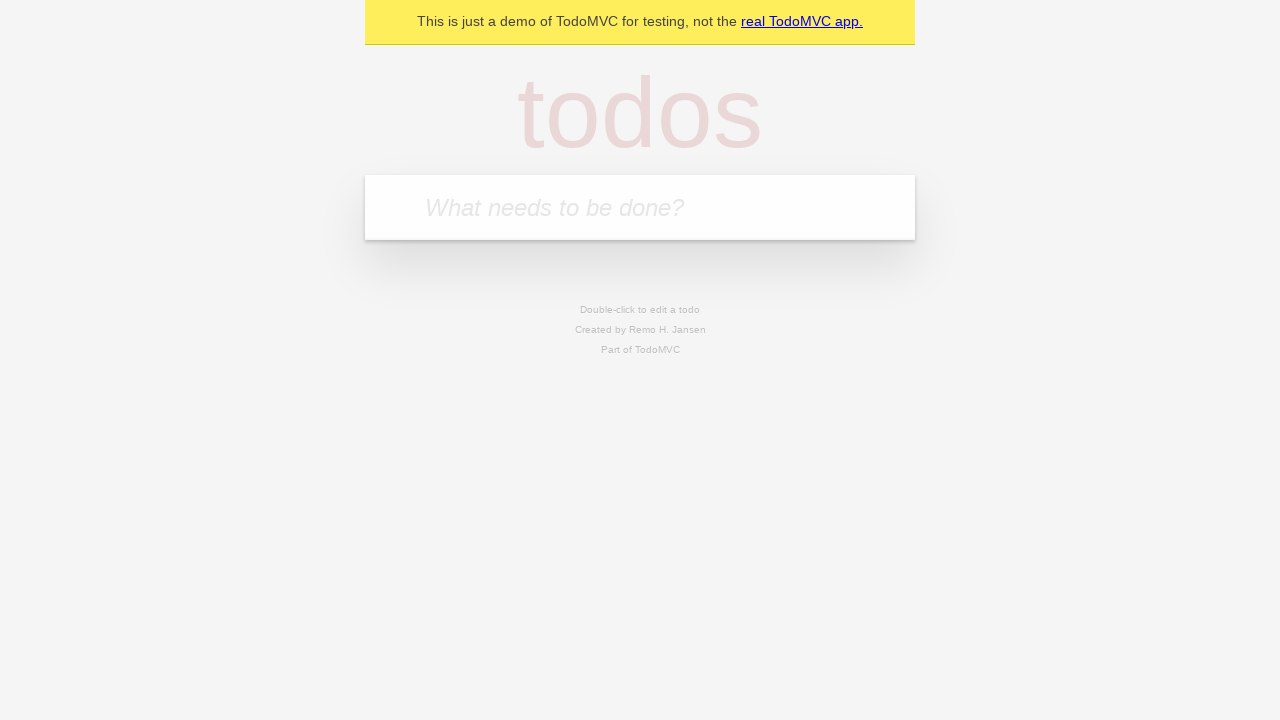

Filled todo input with 'buy some cheese' on internal:attr=[placeholder="What needs to be done?"i]
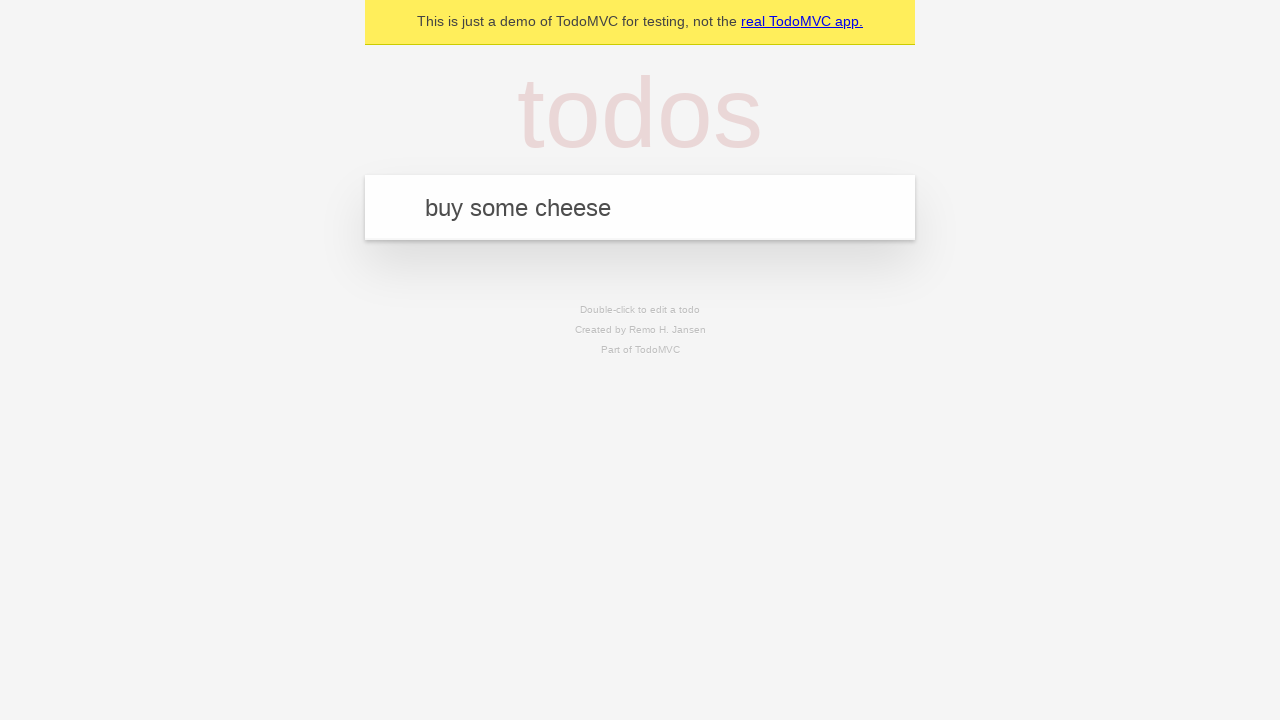

Pressed Enter to create first todo on internal:attr=[placeholder="What needs to be done?"i]
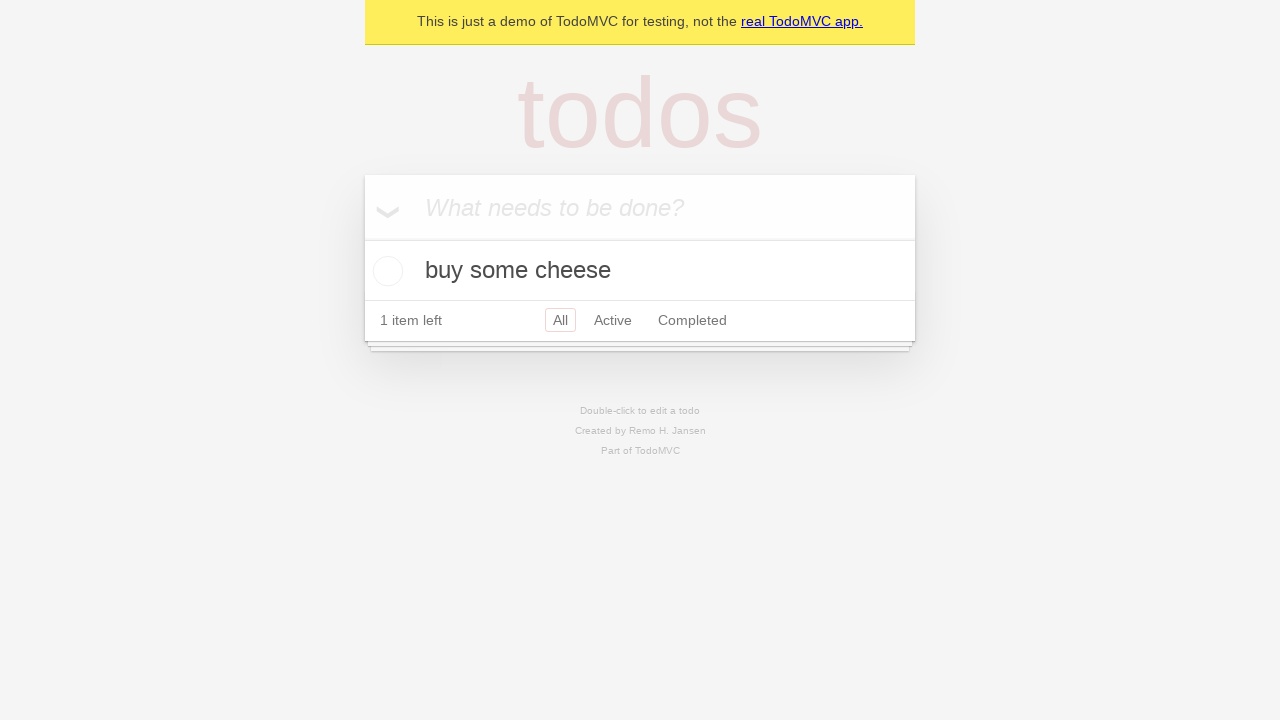

Filled todo input with 'feed the cat' on internal:attr=[placeholder="What needs to be done?"i]
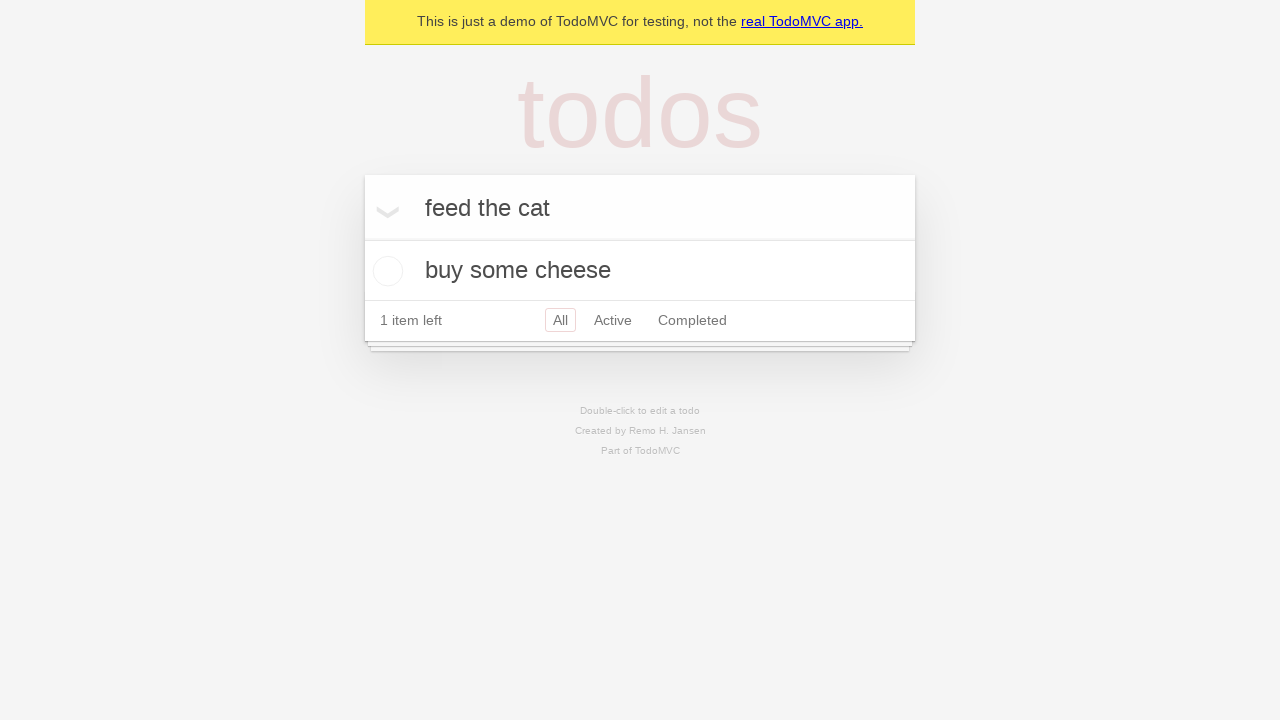

Pressed Enter to create second todo on internal:attr=[placeholder="What needs to be done?"i]
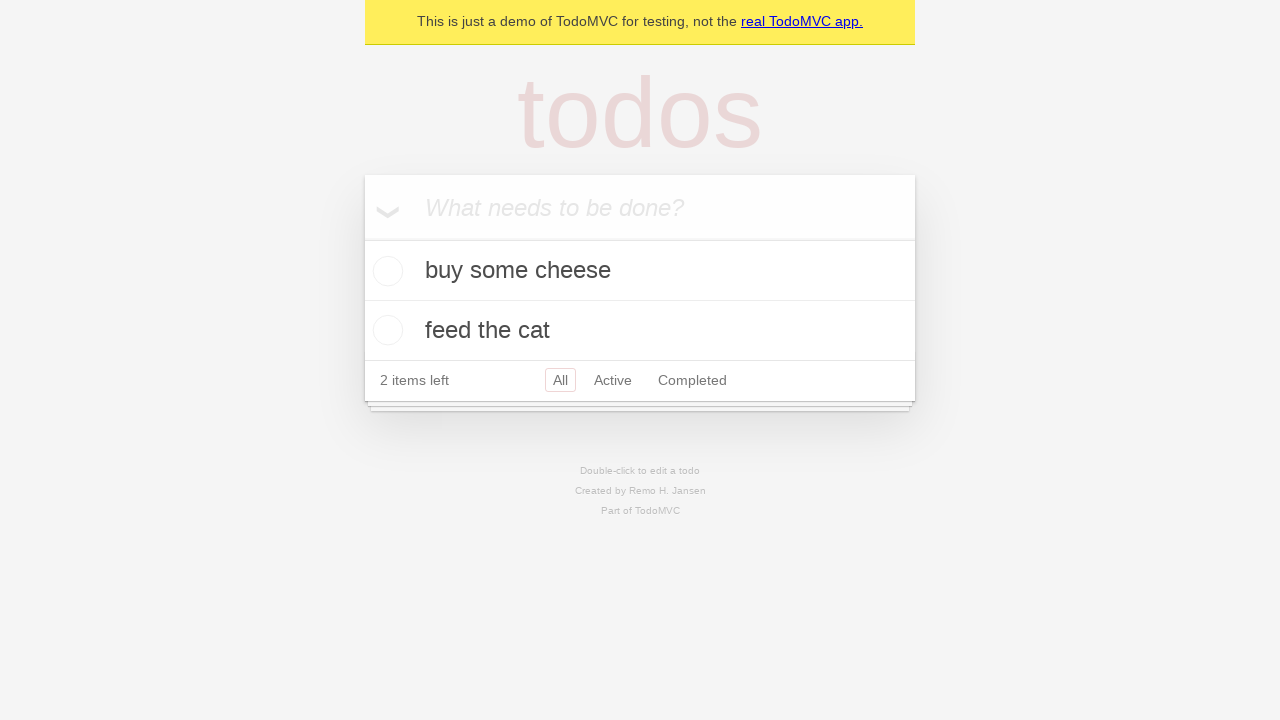

Filled todo input with 'book a doctors appointment' on internal:attr=[placeholder="What needs to be done?"i]
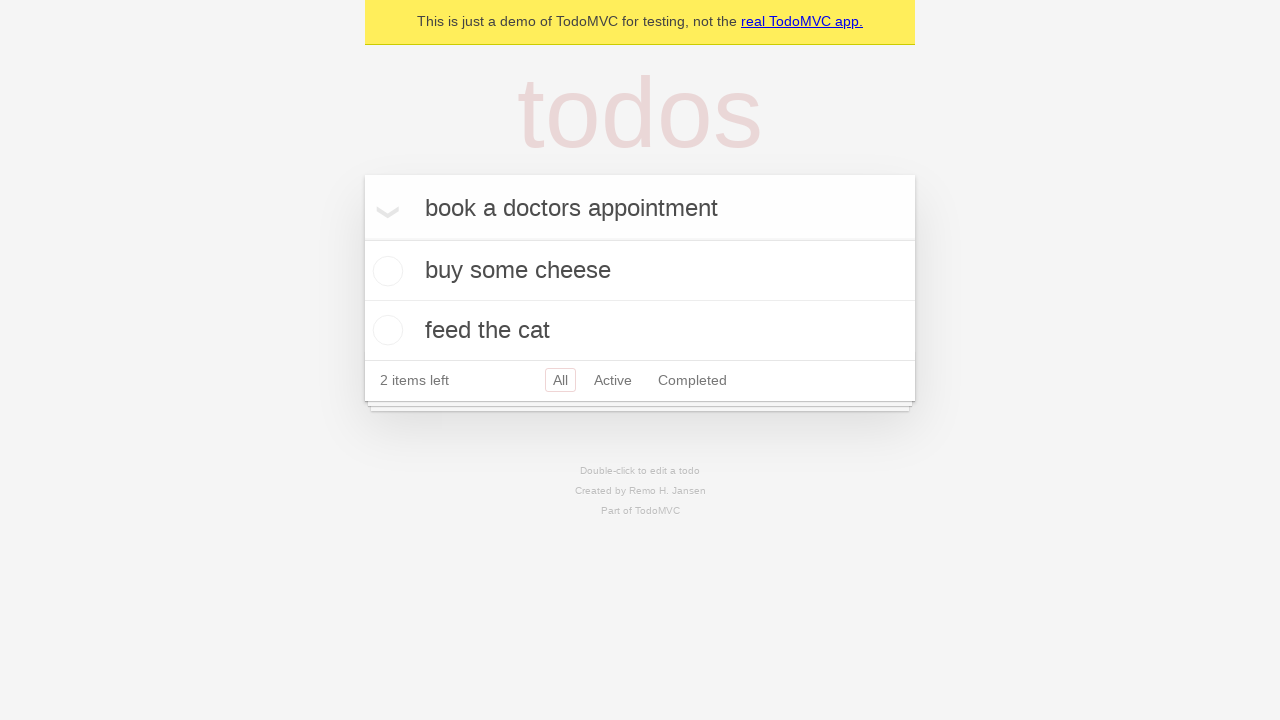

Pressed Enter to create third todo on internal:attr=[placeholder="What needs to be done?"i]
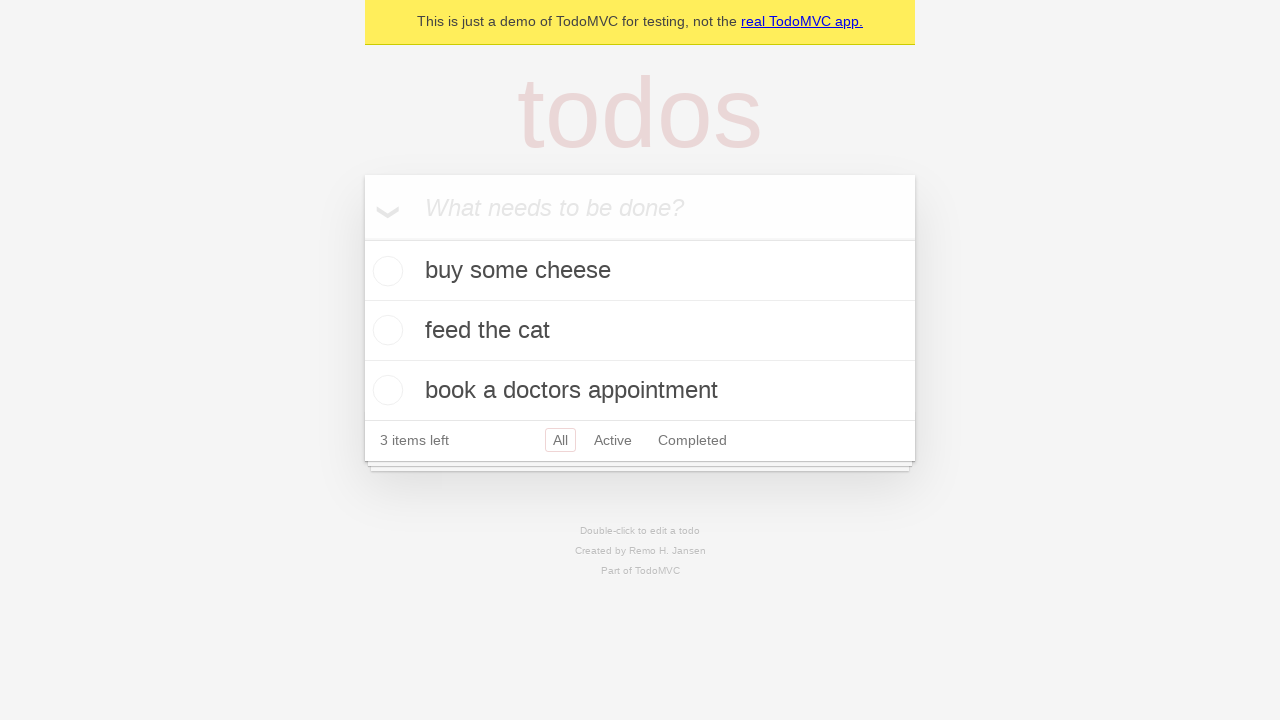

Clicked Active filter link at (613, 440) on internal:role=link[name="Active"i]
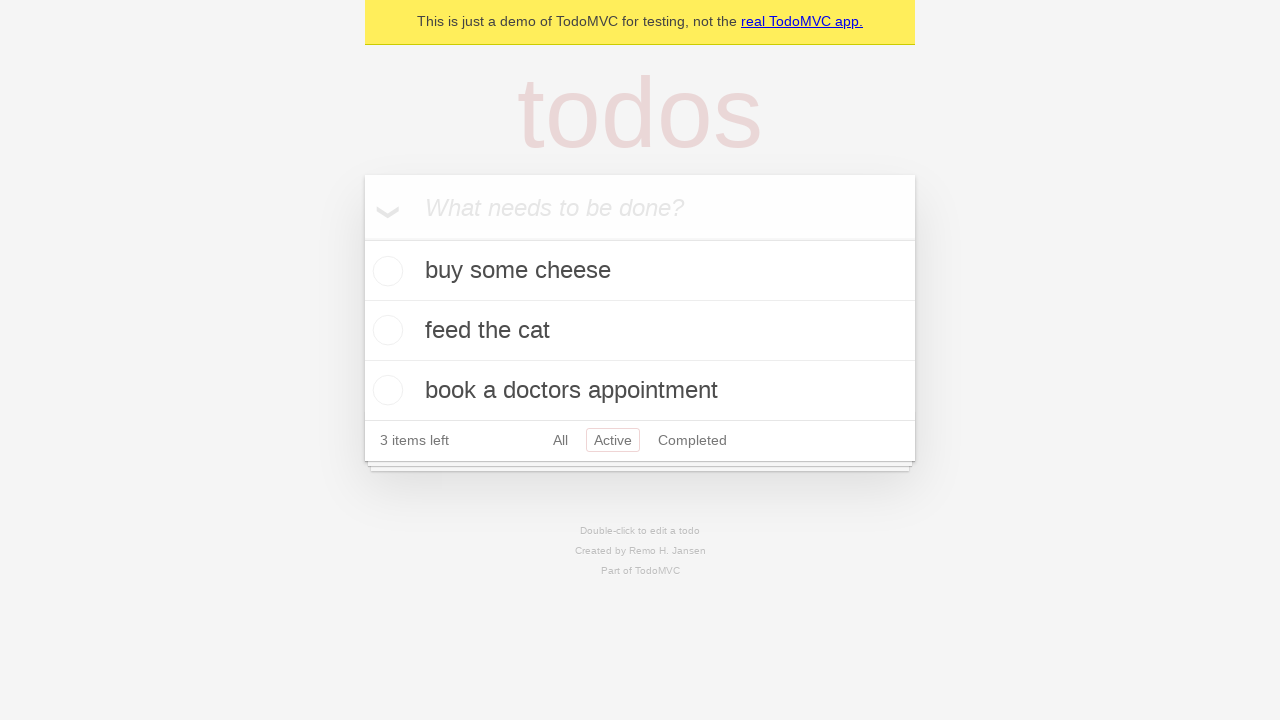

Clicked Completed filter link at (692, 440) on internal:role=link[name="Completed"i]
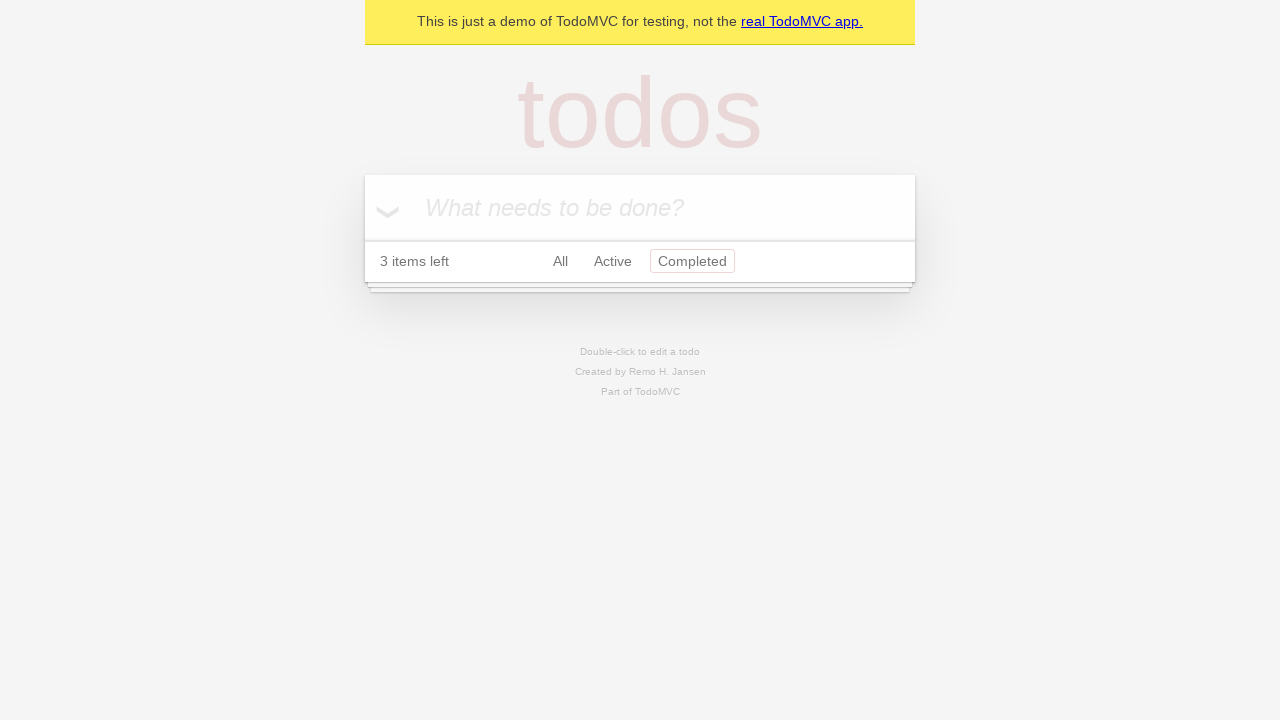

Verified Completed filter is now highlighted with selected class
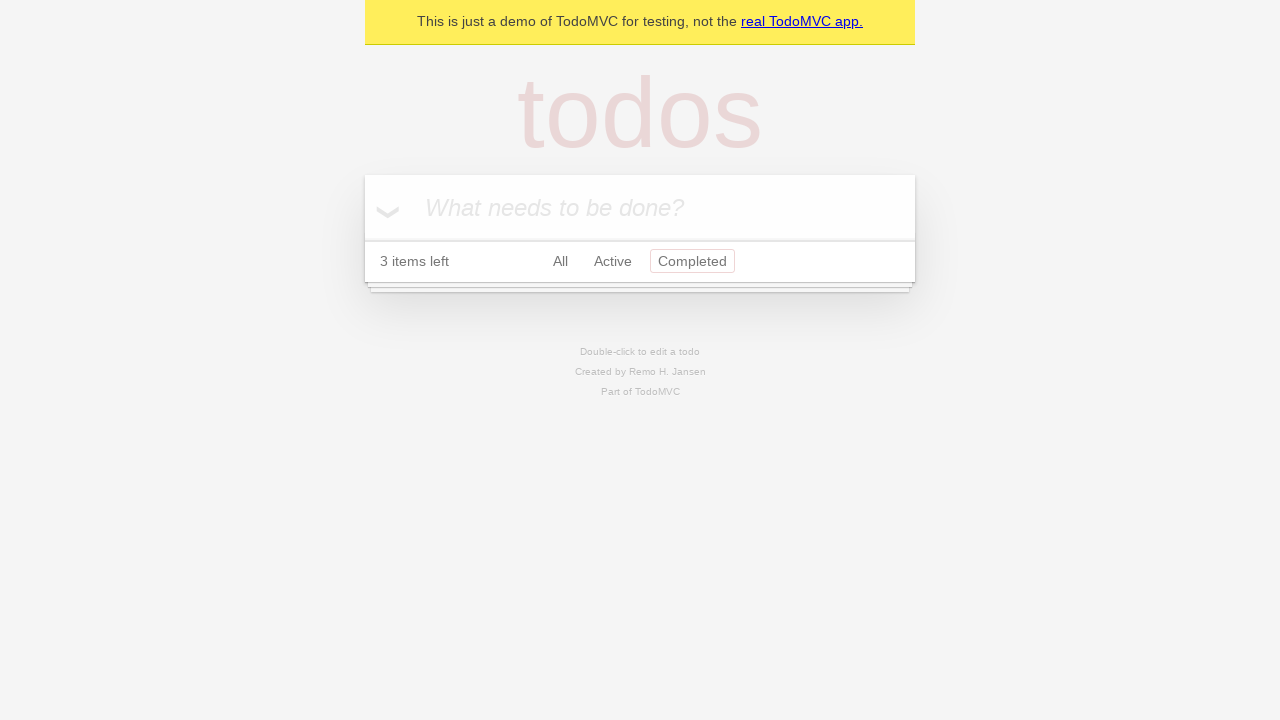

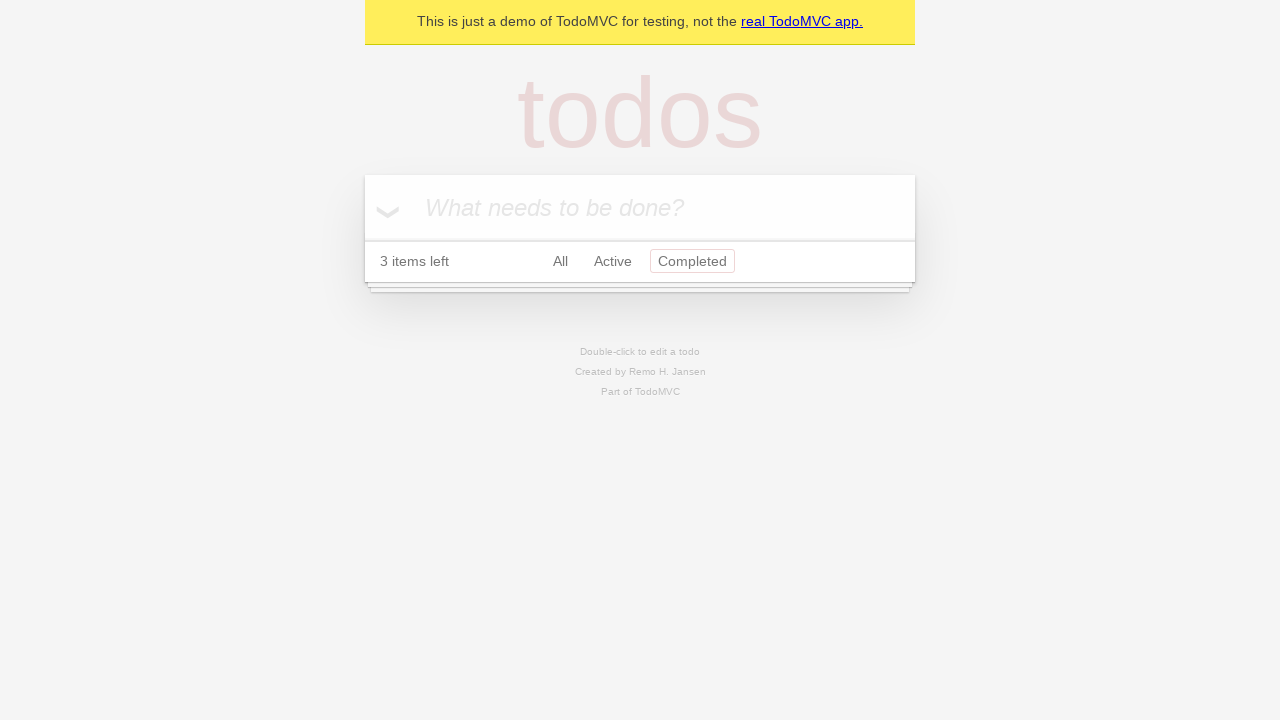